Tests synchronization by using implicit wait to detect when text element changes

Starting URL: https://kristinek.github.io/site/examples/sync

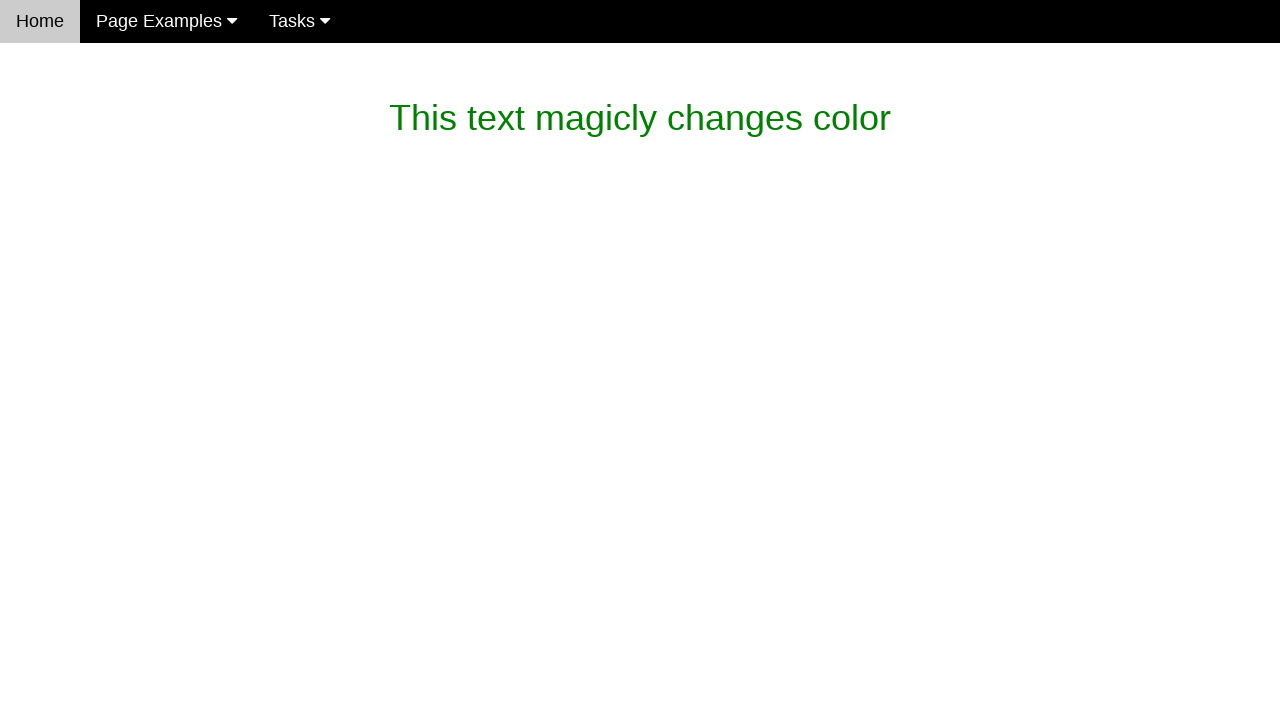

Waited for magic_text element to be present
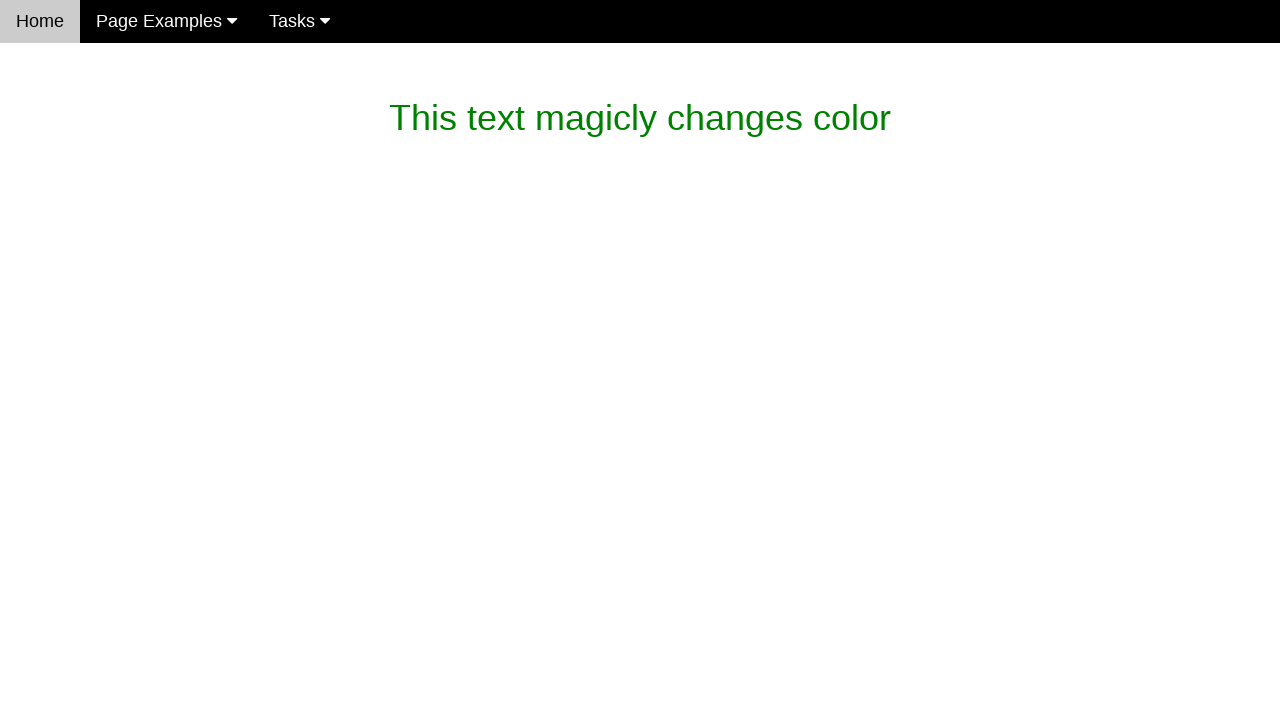

Waited for magic text to change to "What is this magic? It's dev magic~"
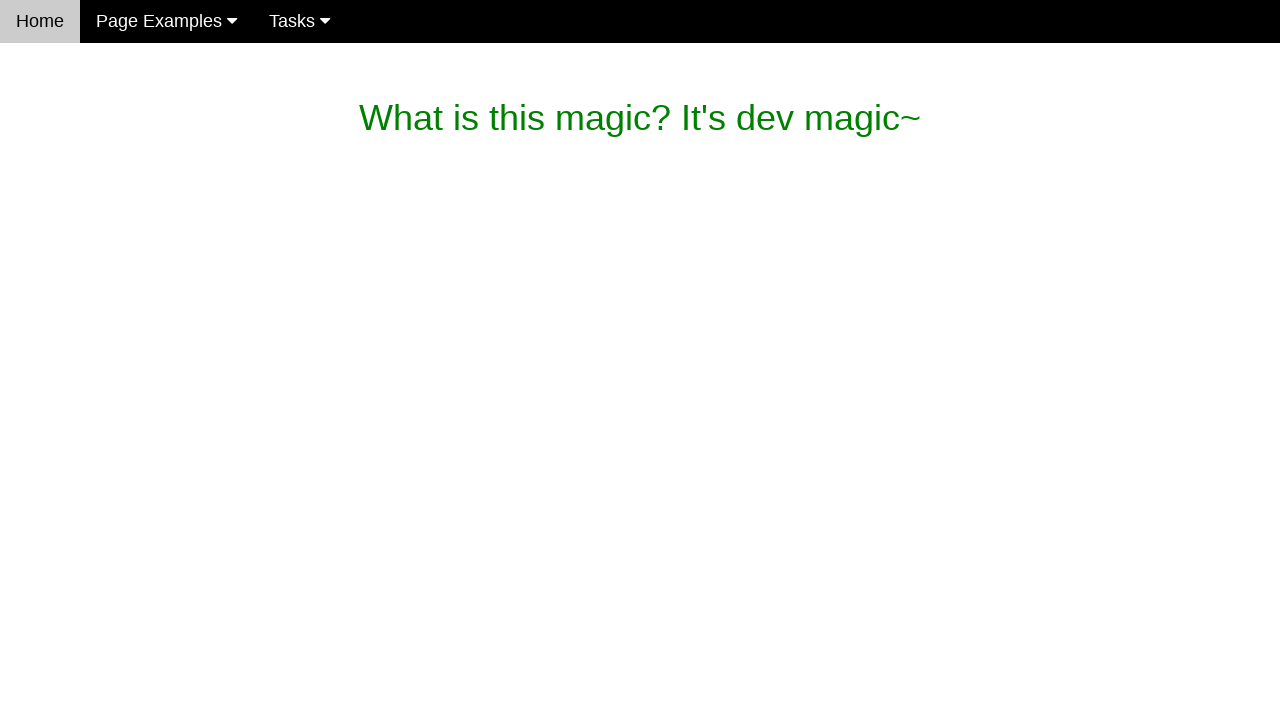

Verified that magic text contains "What is this magic? It's dev magic~"
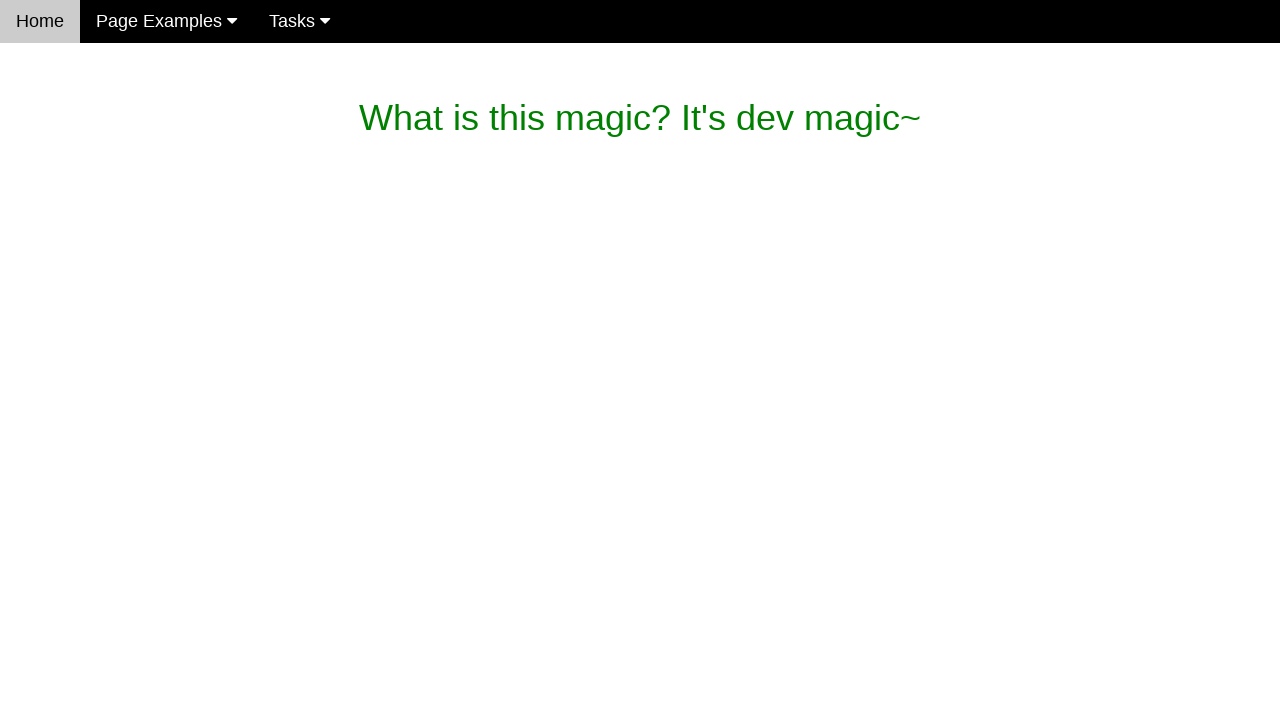

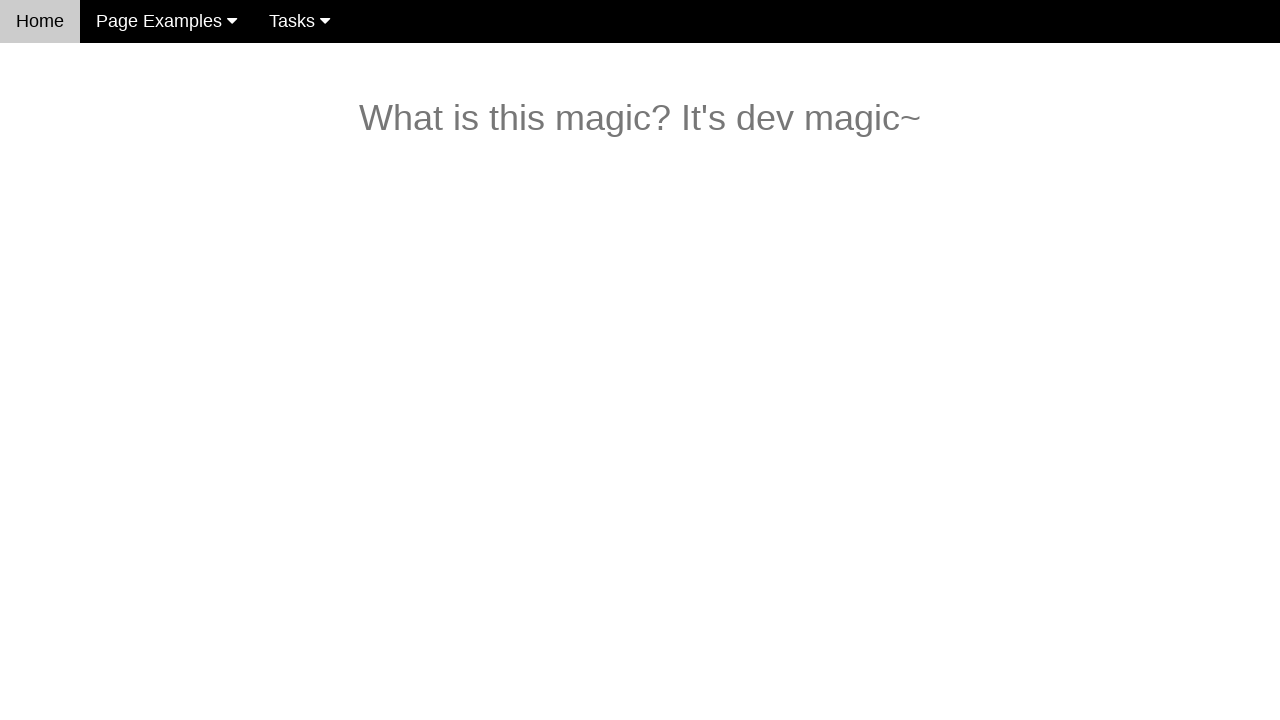